Tests login functionality with incorrect credentials and verifies that an error message is displayed

Starting URL: https://www.automationexercise.com/

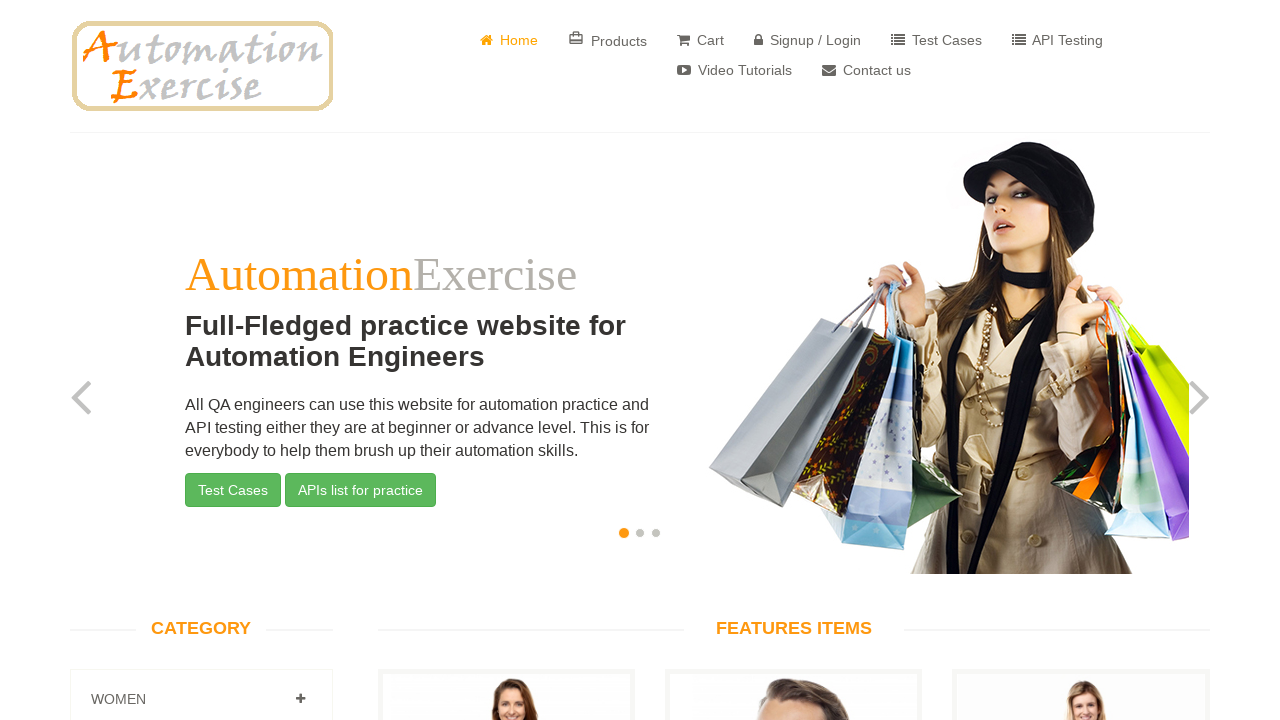

Clicked on Signup/Login button at (808, 40) on //*[@id="header"]/div/div/div/div[2]/div/ul/li[4]/a
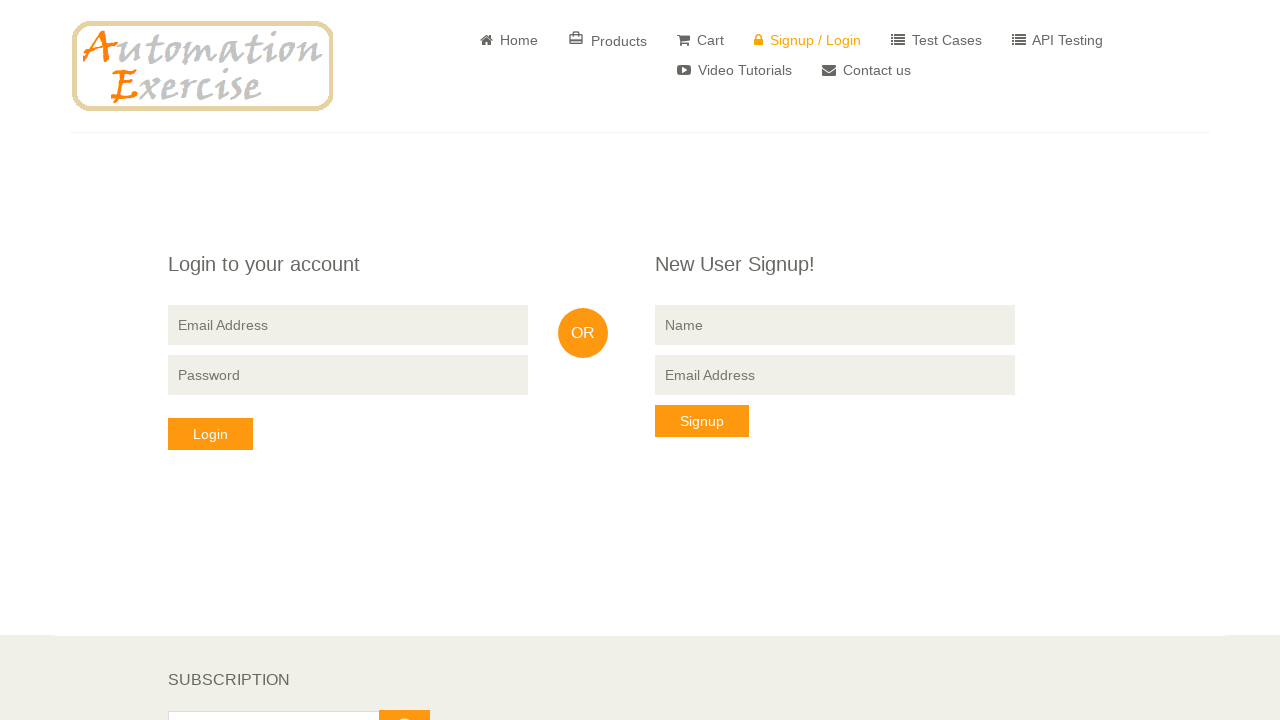

Login form became visible
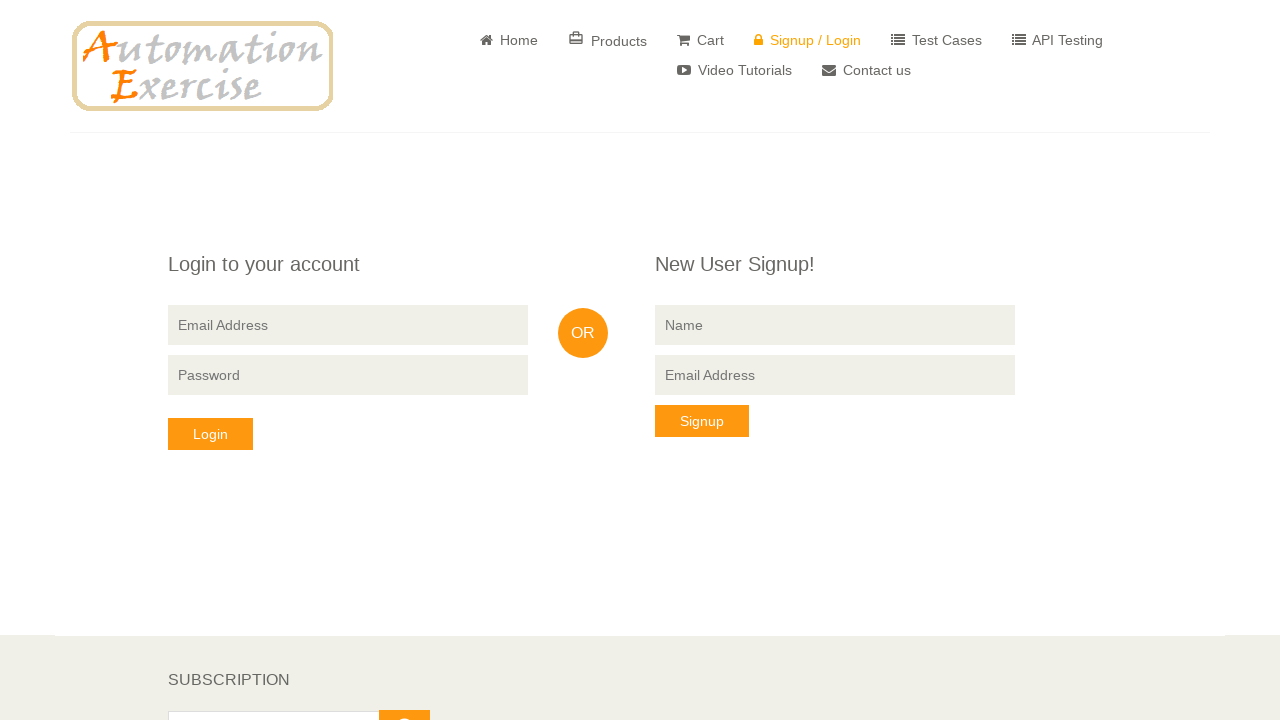

Entered incorrect email 'wronguser@example.com' on //*[@id="form"]/div/div/div[1]/div/form/input[2]
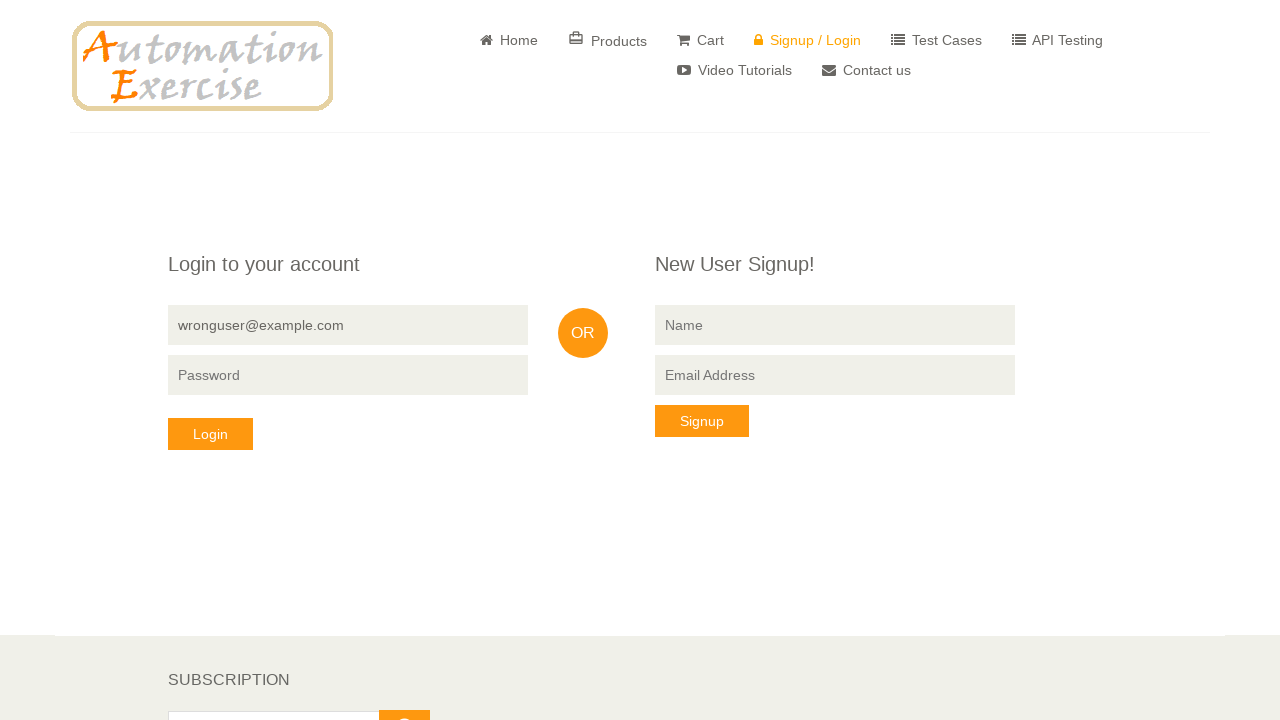

Entered incorrect password 'WrongPassword123' on //*[@id="form"]/div/div/div[1]/div/form/input[3]
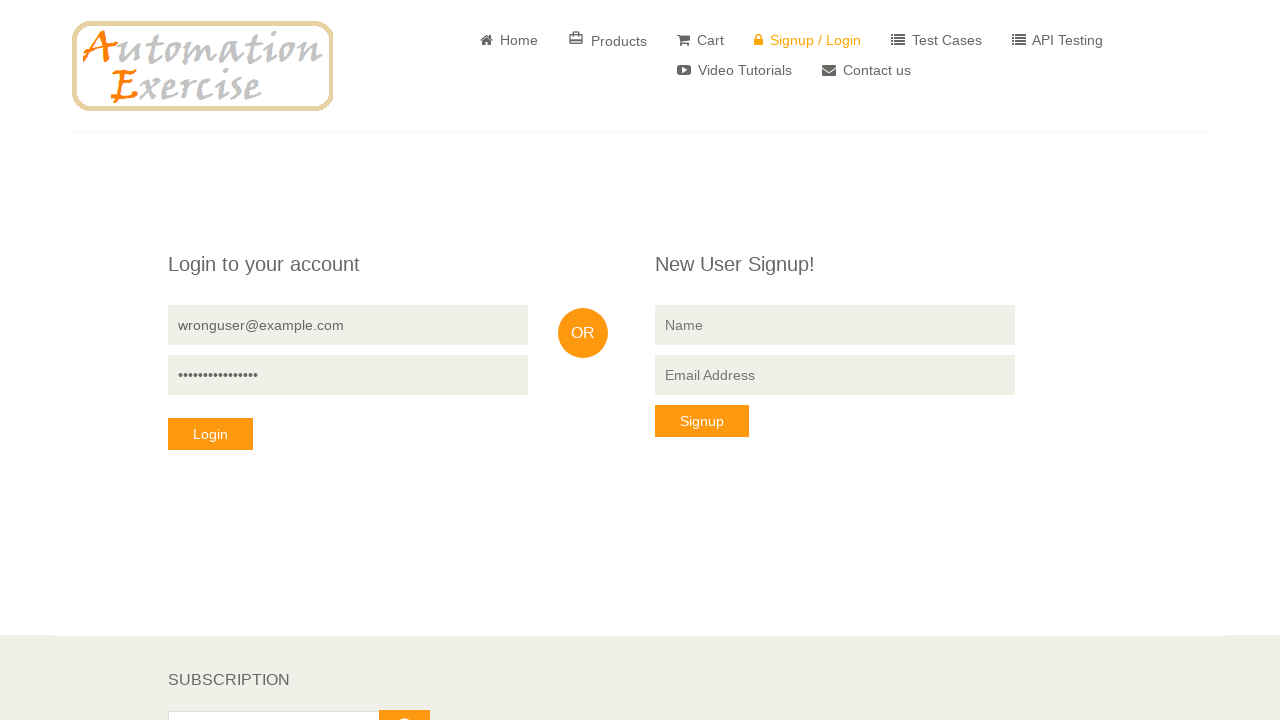

Clicked login button with incorrect credentials at (210, 434) on //*[@id="form"]/div/div/div[1]/div/form/button
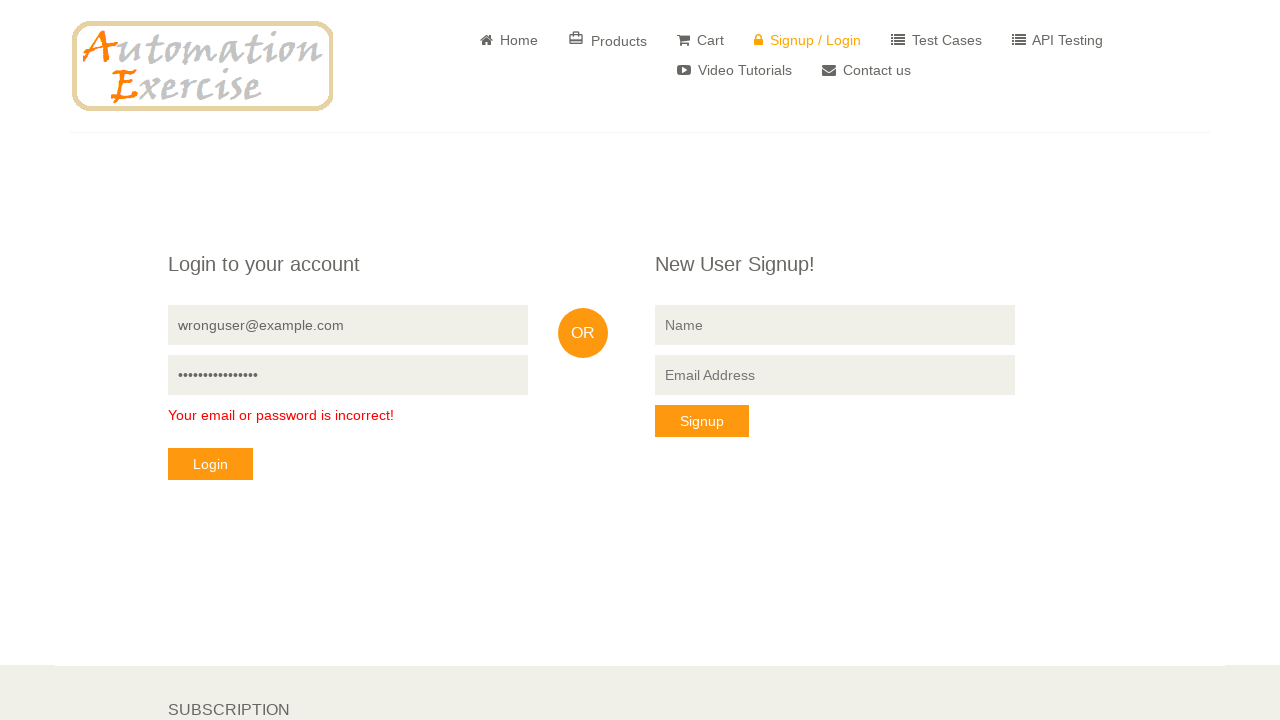

Error message appeared confirming login failed with incorrect credentials
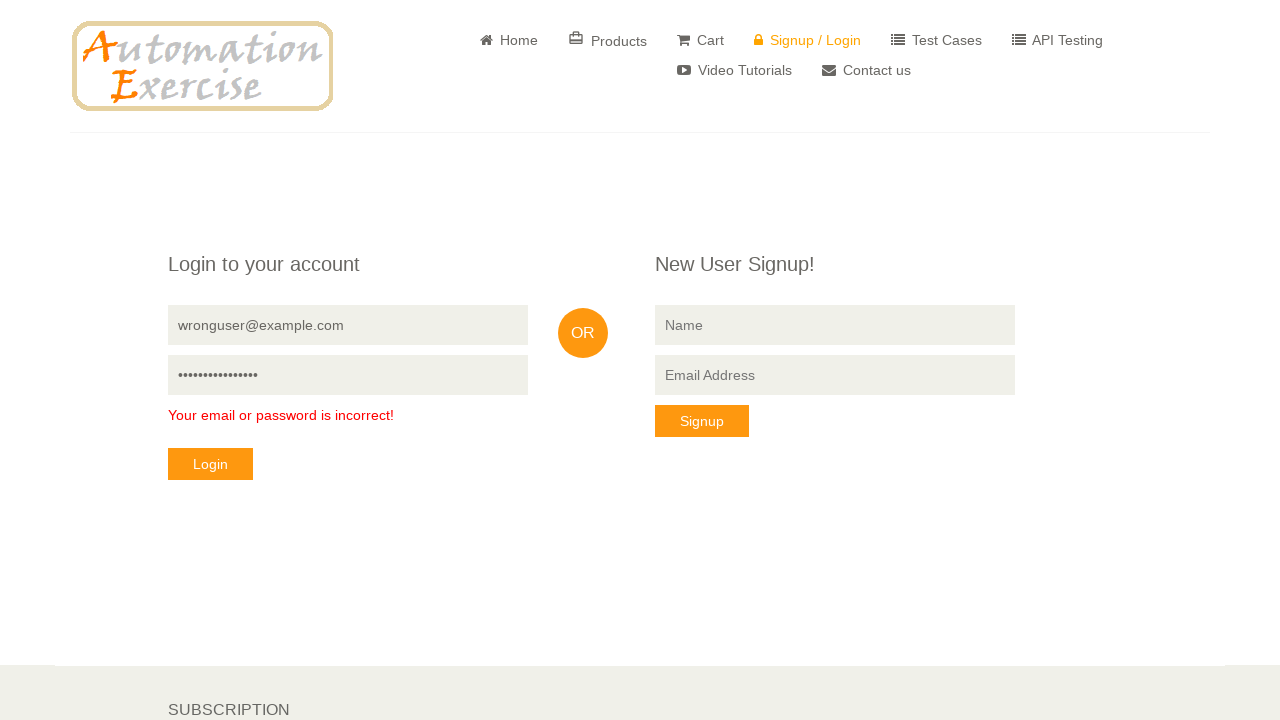

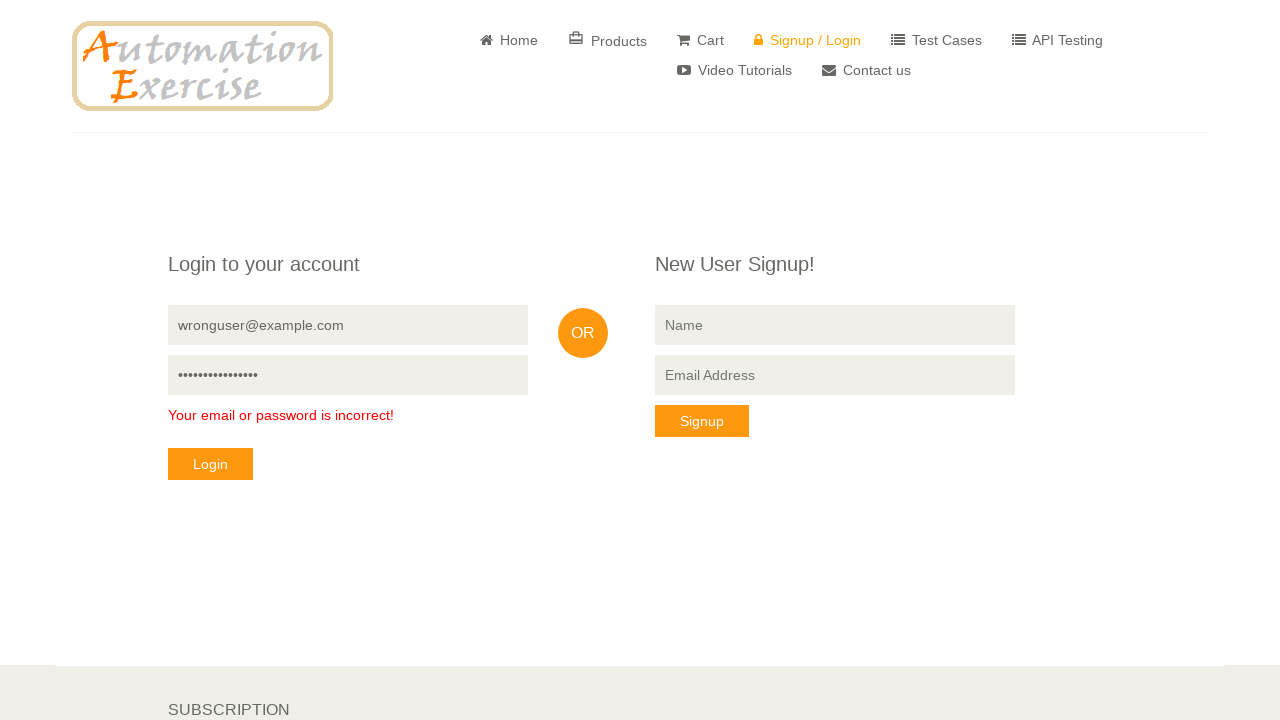